Tests browser navigation by navigating to different URLs, using back/forward buttons, and refreshing the page

Starting URL: https://www.izaanschool.com/apply

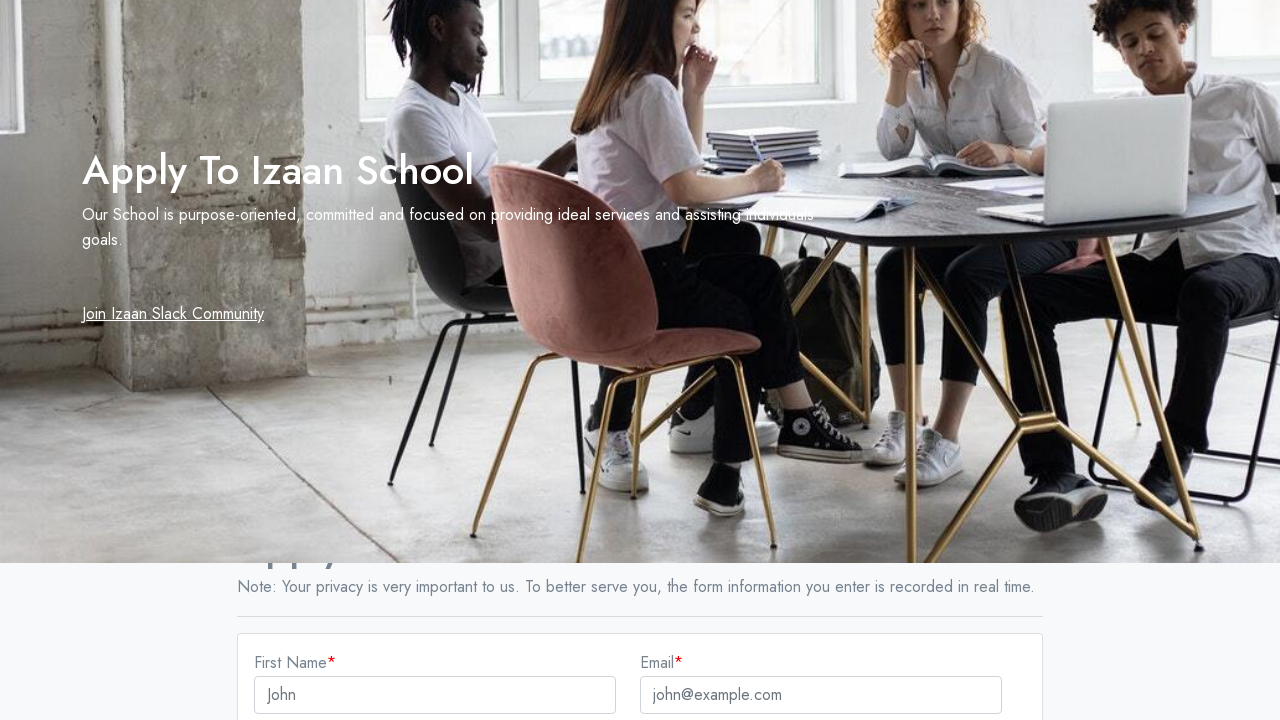

Navigated to main Izaan School website
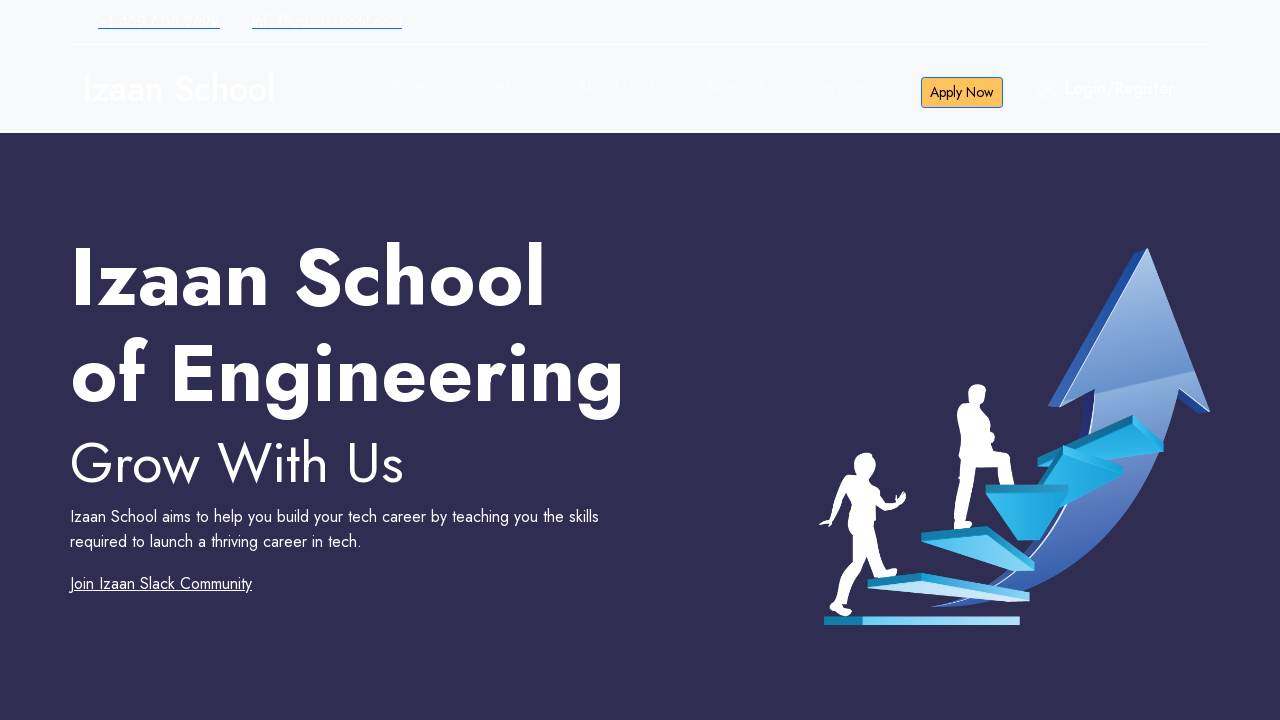

Navigated back to apply page using back button
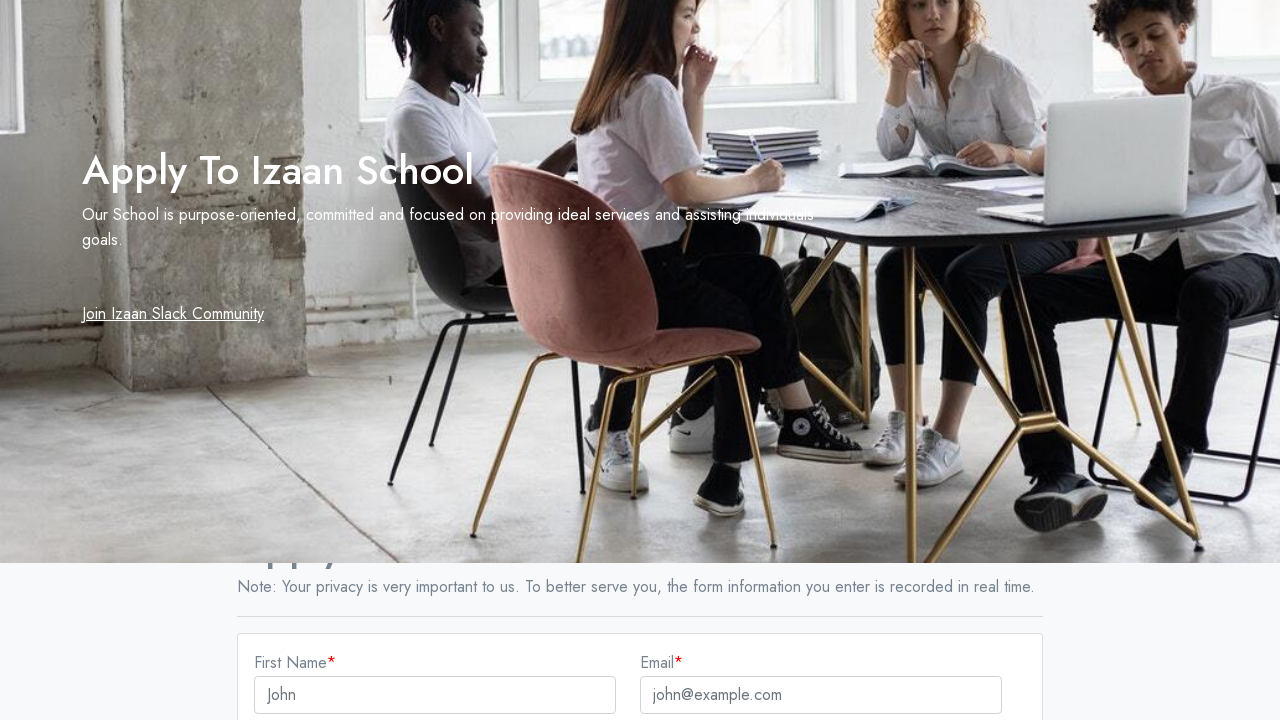

Navigated forward to main website using forward button
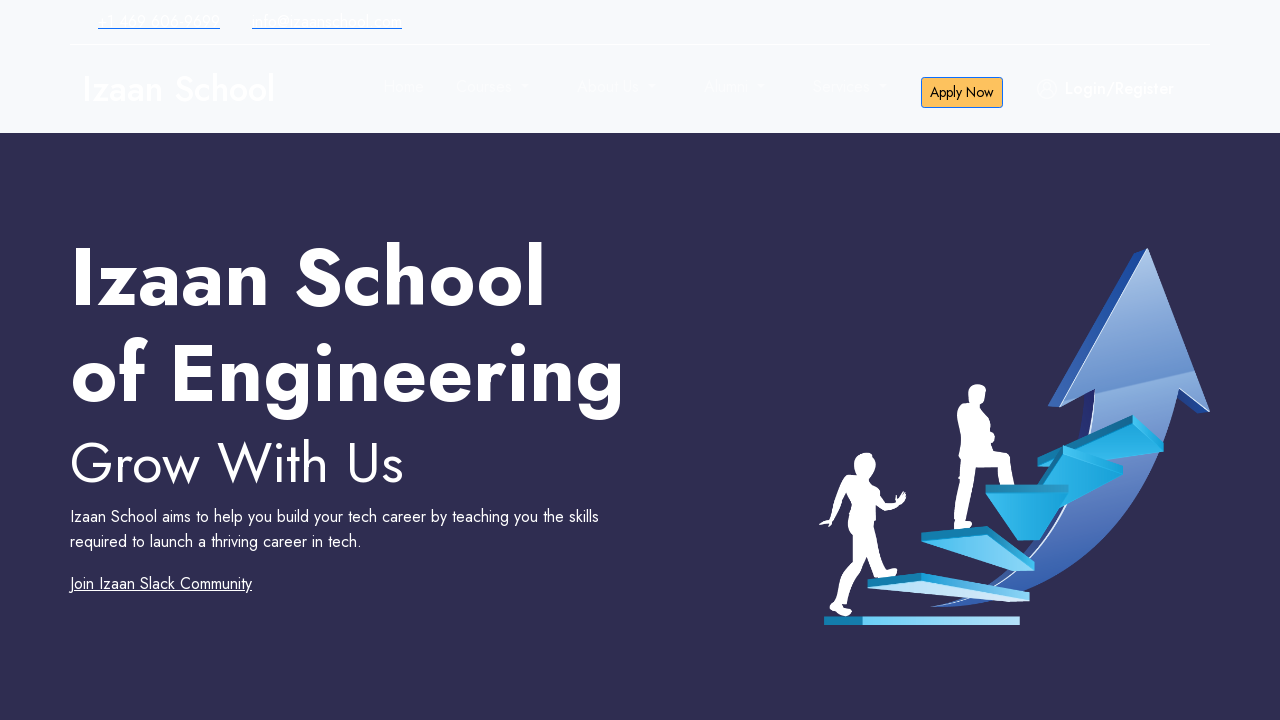

Refreshed the current page
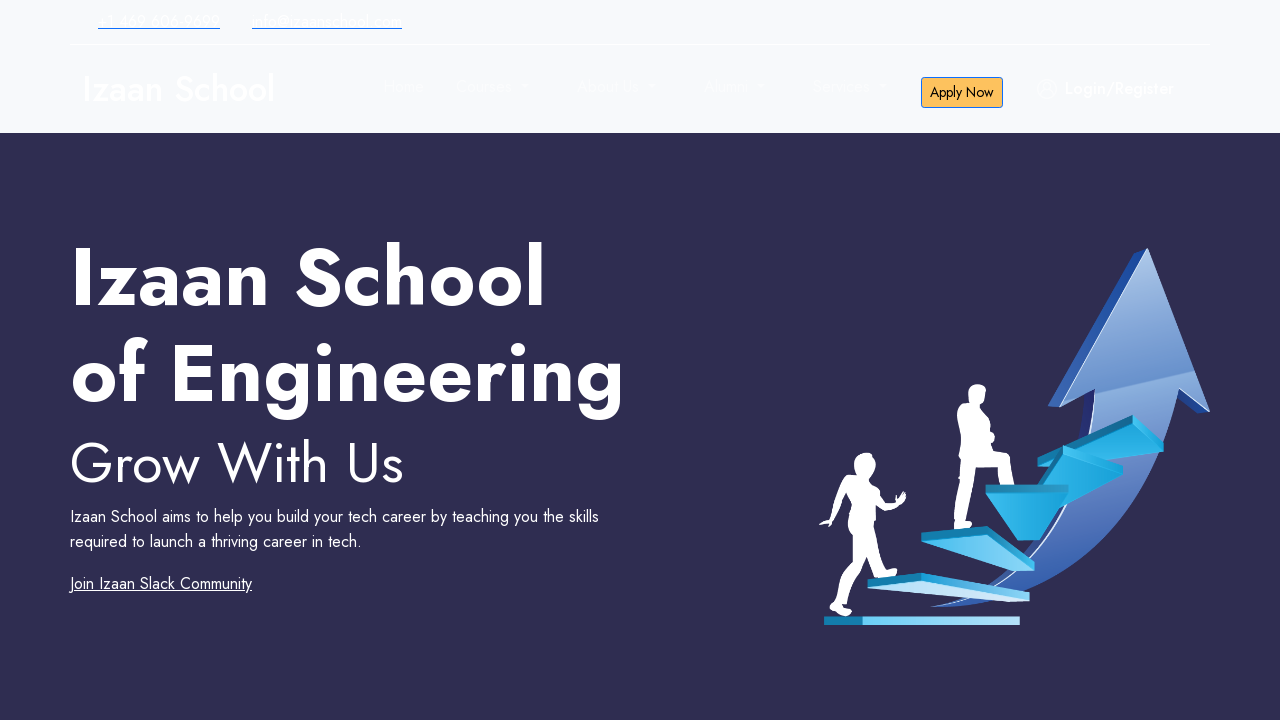

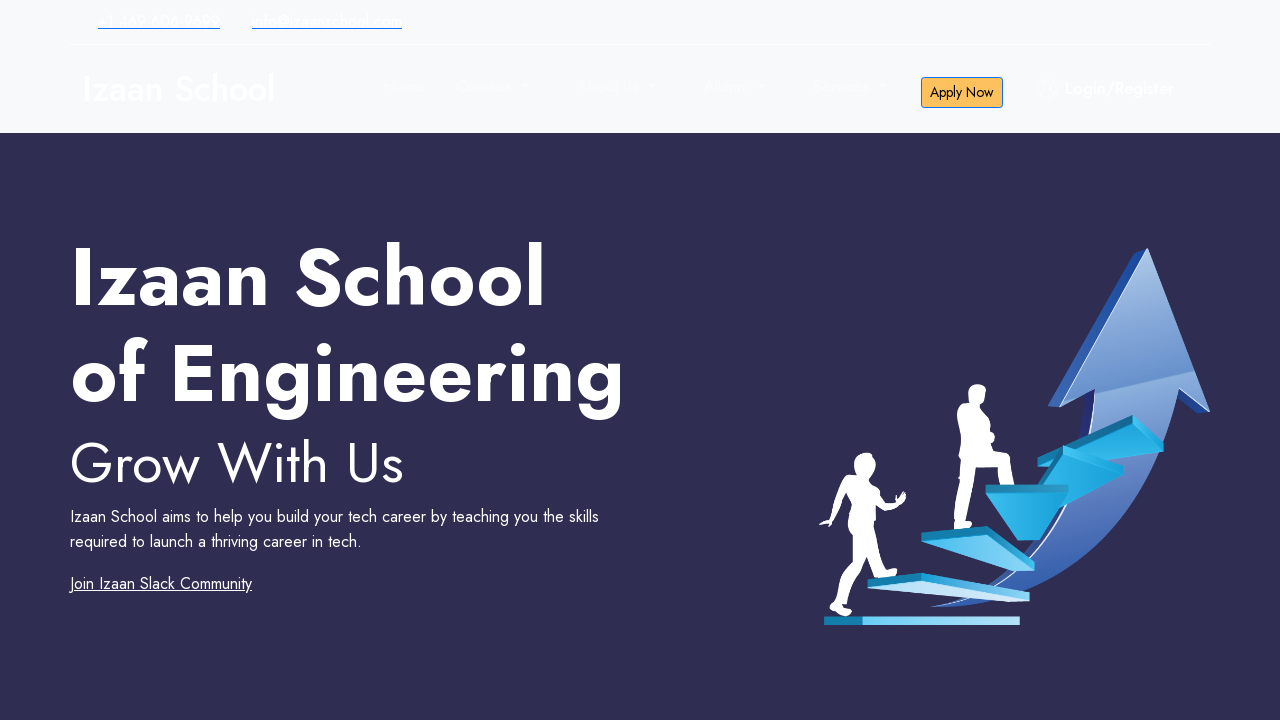